Tests that edits are saved when the input loses focus (blur event)

Starting URL: https://demo.playwright.dev/todomvc

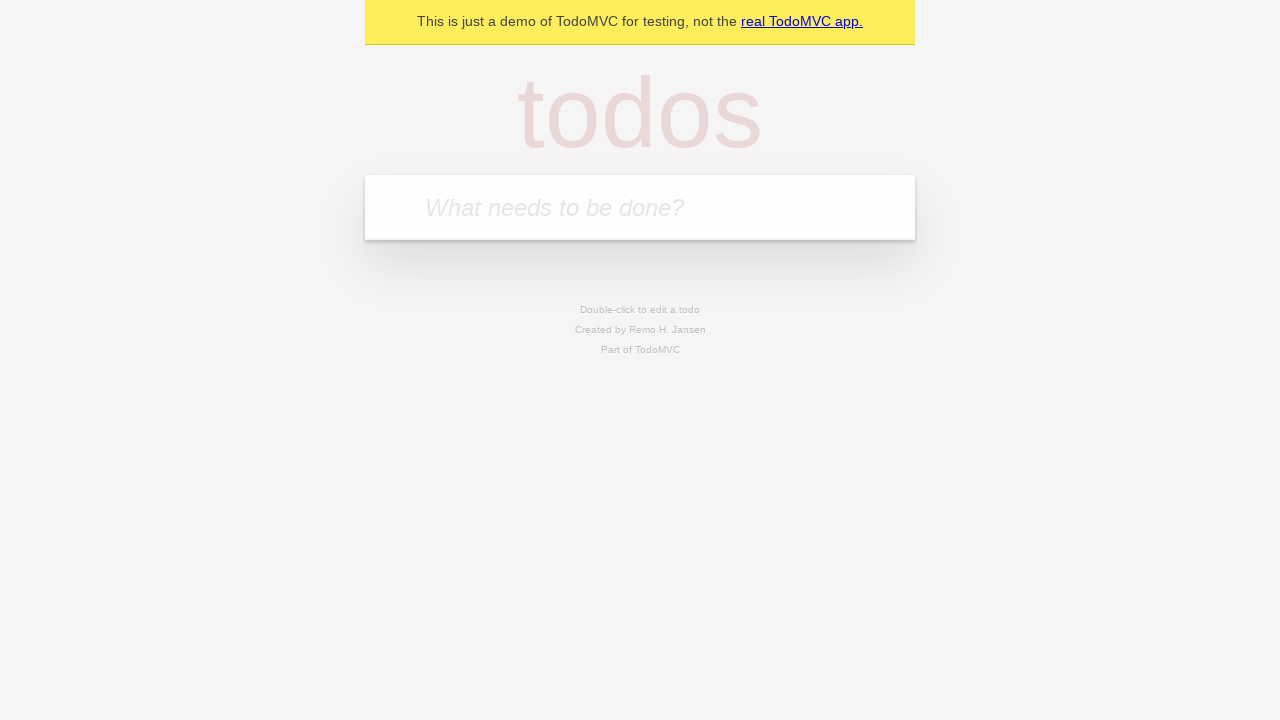

Filled first todo input with 'buy some cheese' on .new-todo
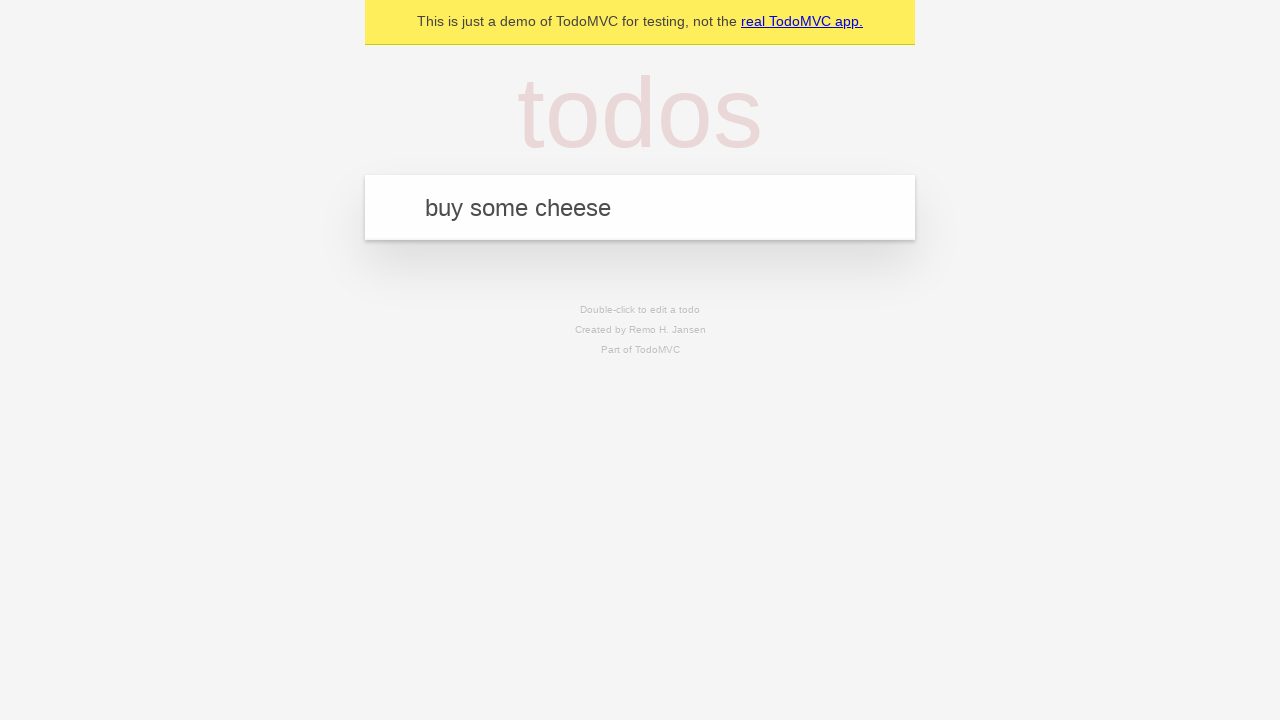

Pressed Enter to create first todo on .new-todo
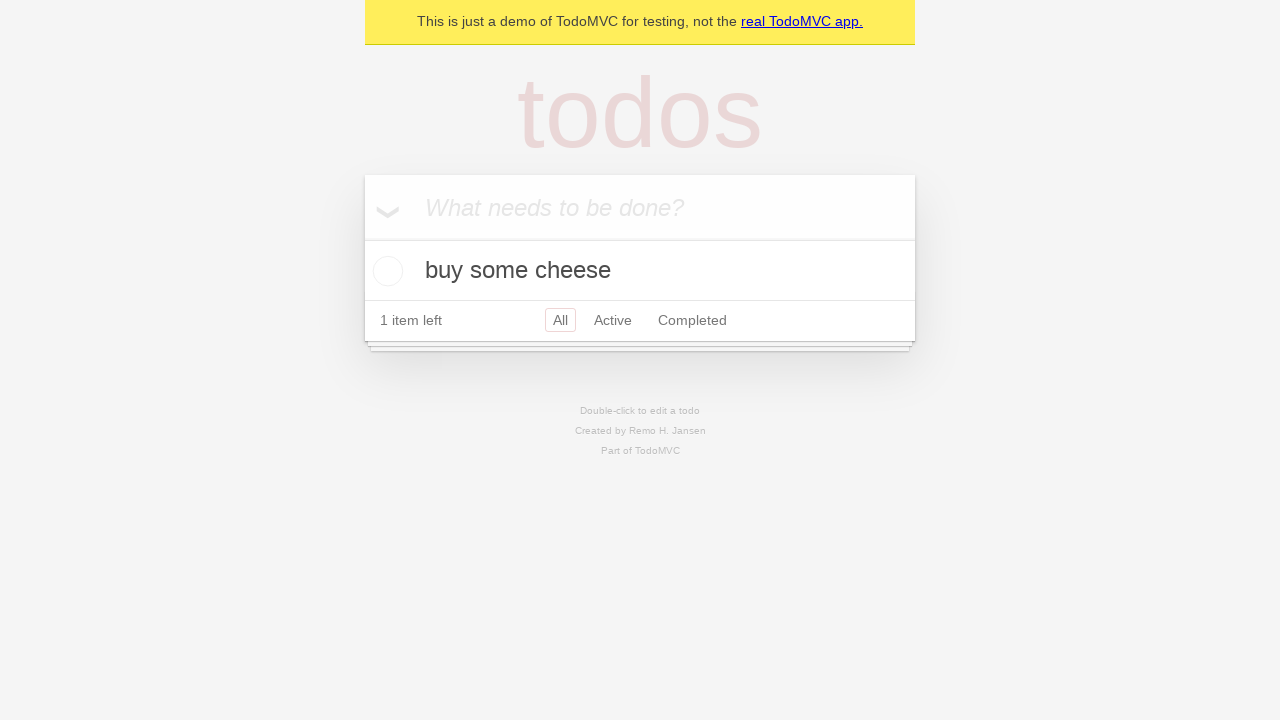

Filled second todo input with 'feed the cat' on .new-todo
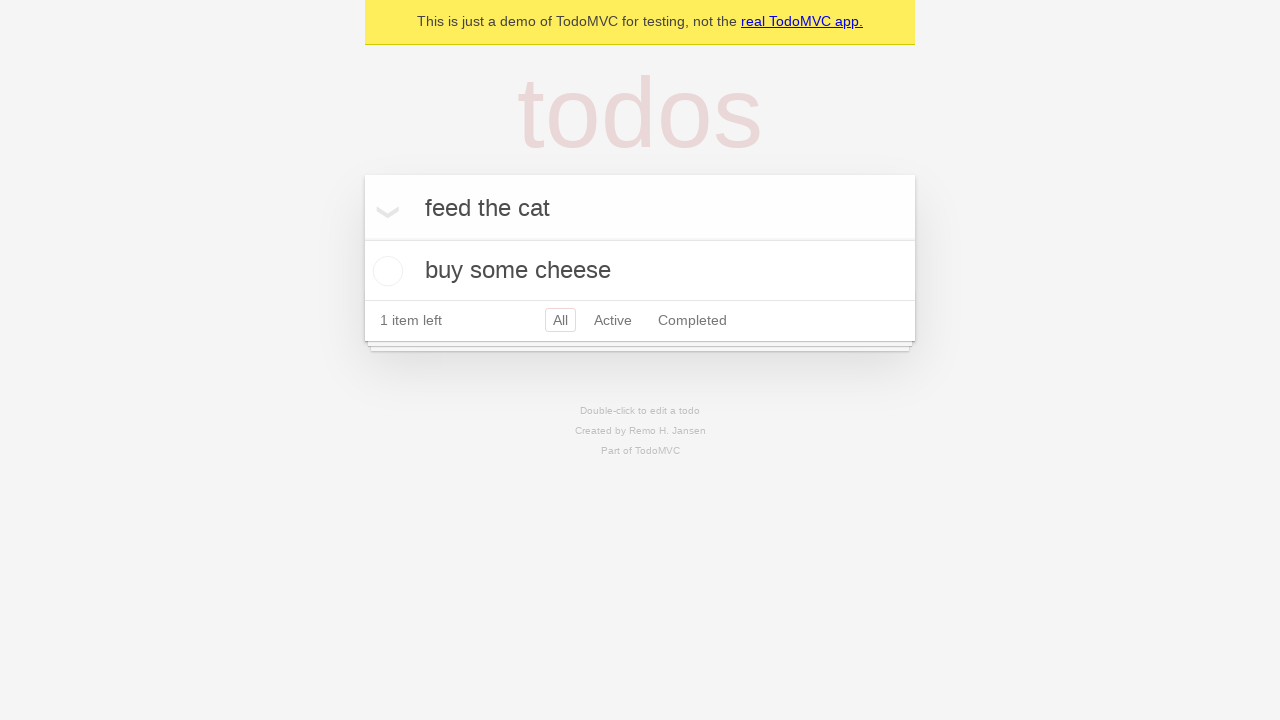

Pressed Enter to create second todo on .new-todo
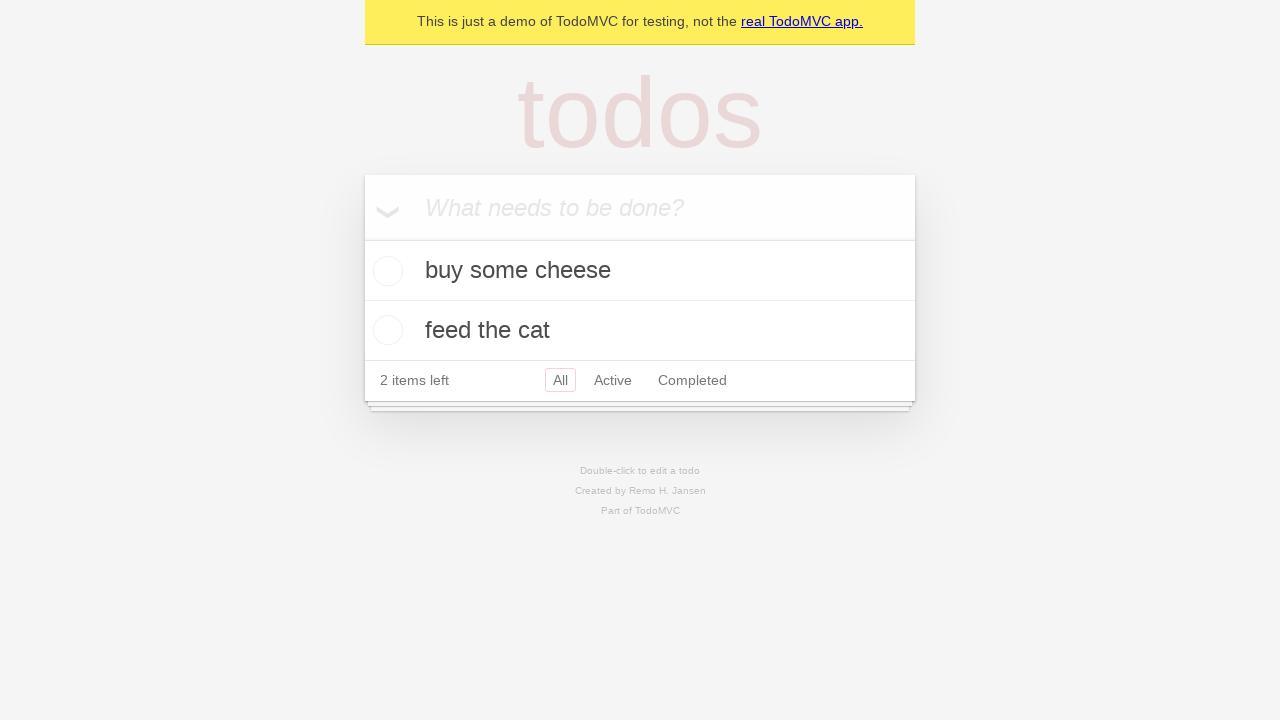

Filled third todo input with 'book a doctors appointment' on .new-todo
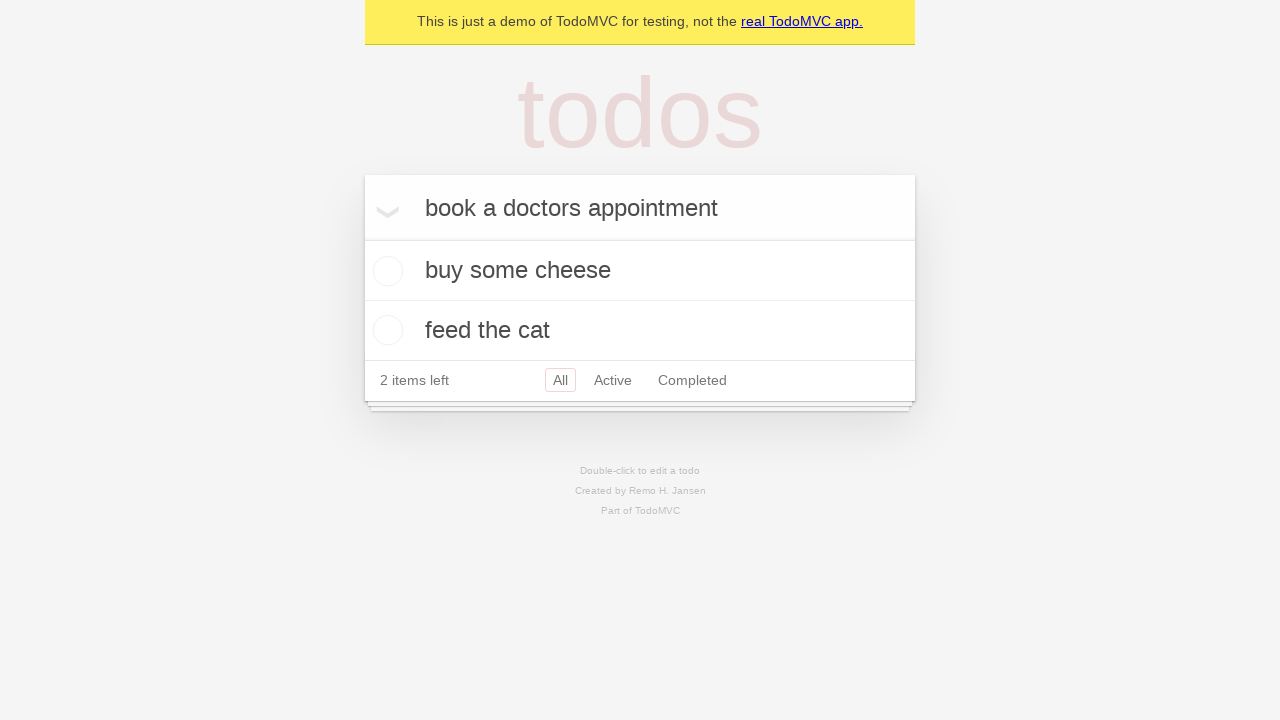

Pressed Enter to create third todo on .new-todo
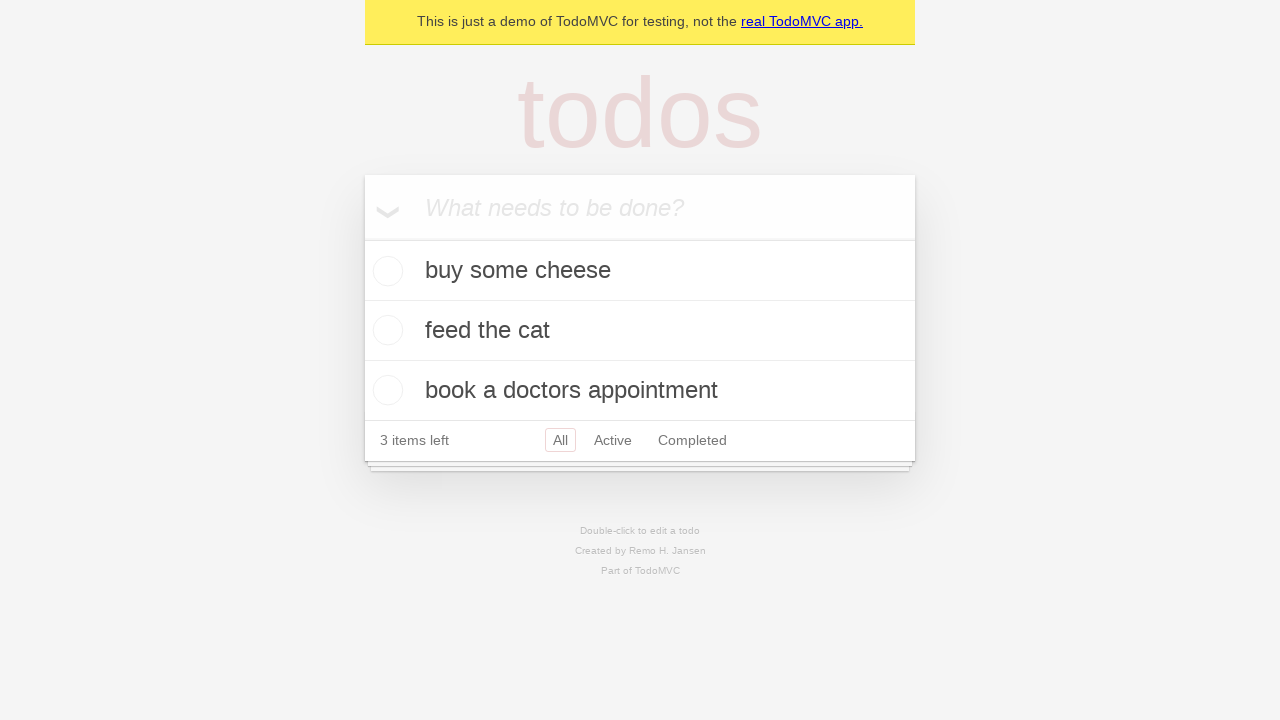

Double-clicked second todo to enter edit mode at (640, 331) on .todo-list li >> nth=1
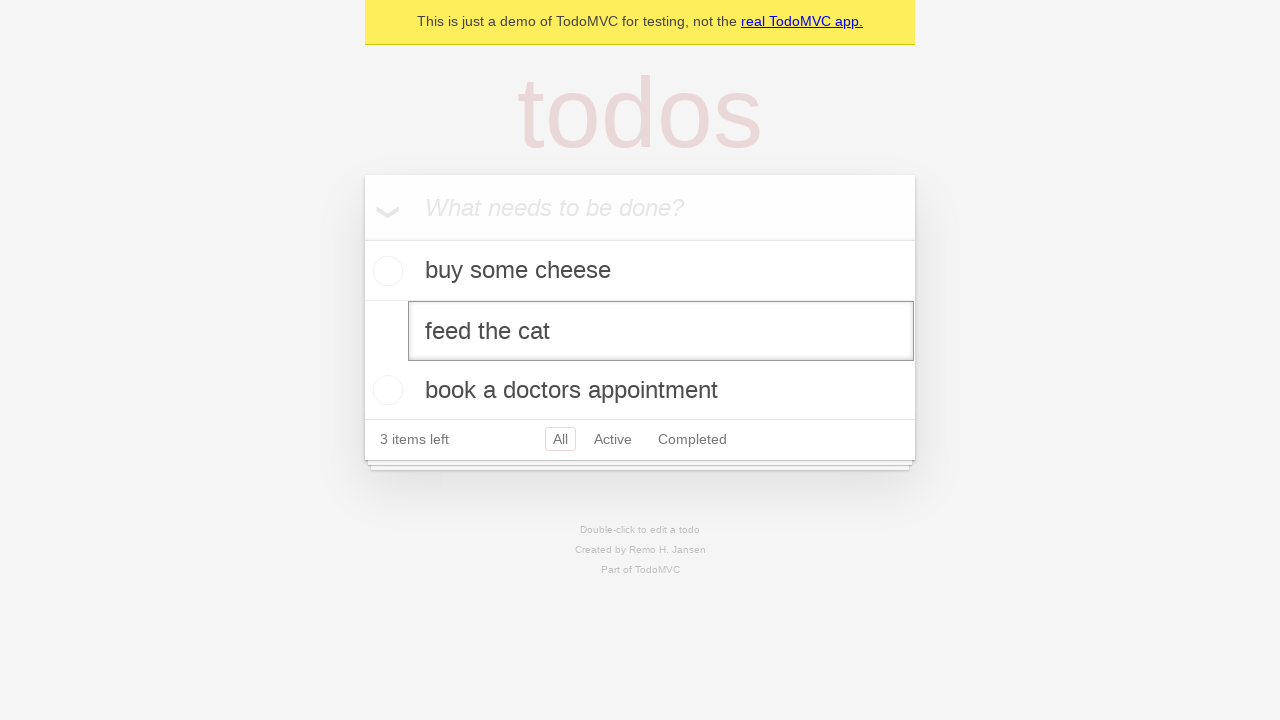

Changed second todo text to 'buy some sausages' on .todo-list li >> nth=1 >> .edit
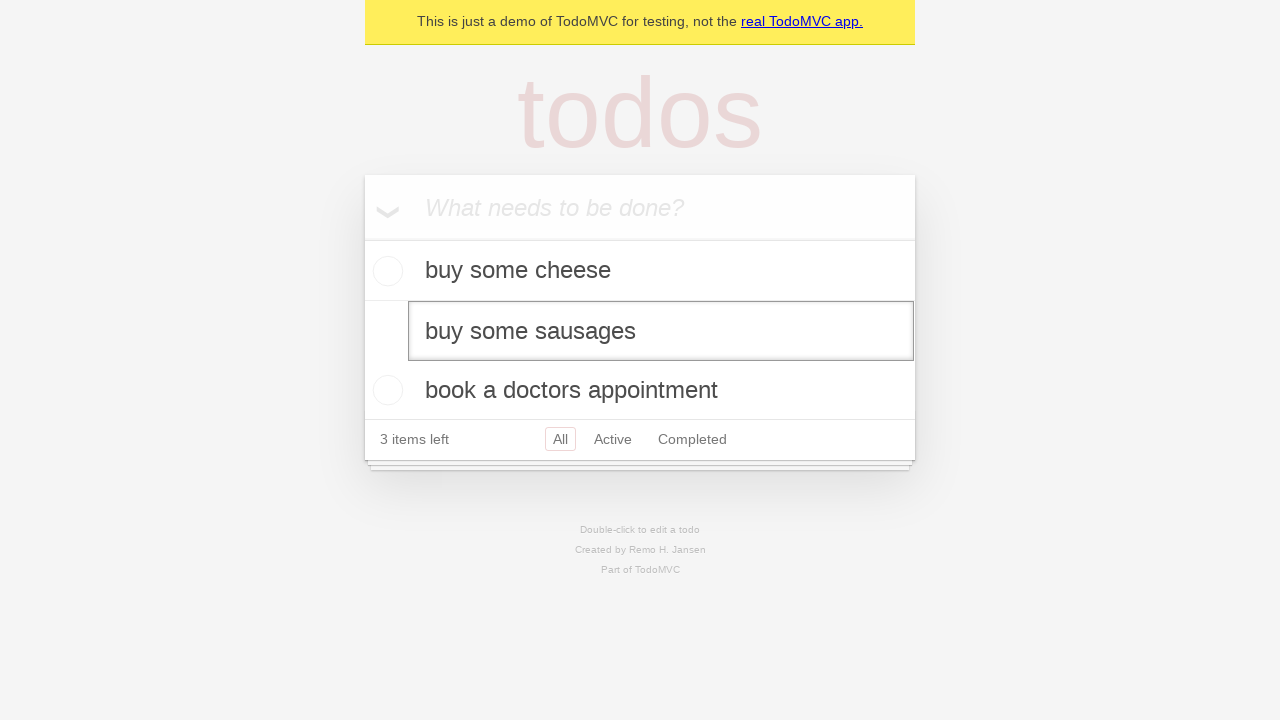

Dispatched blur event to save the edited todo
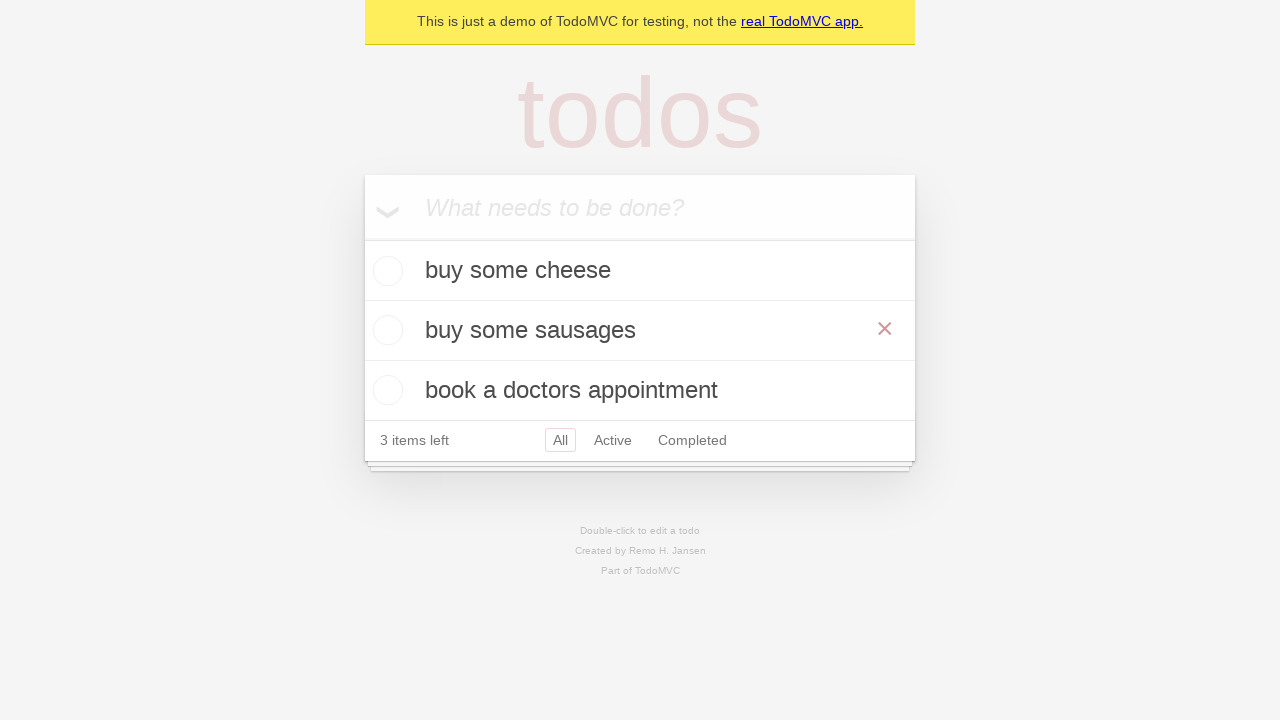

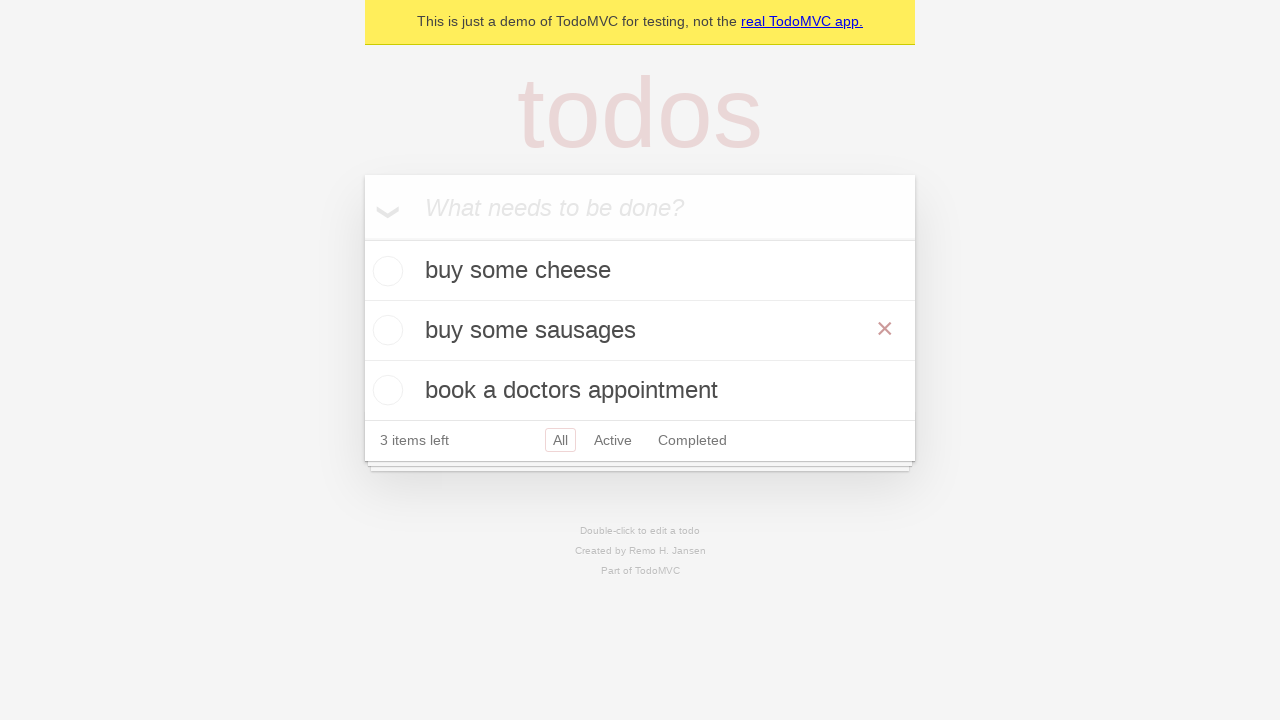